Tests radio button functionality by clicking a radio button and verifying it becomes selected

Starting URL: https://rahulshettyacademy.com/AutomationPractice/

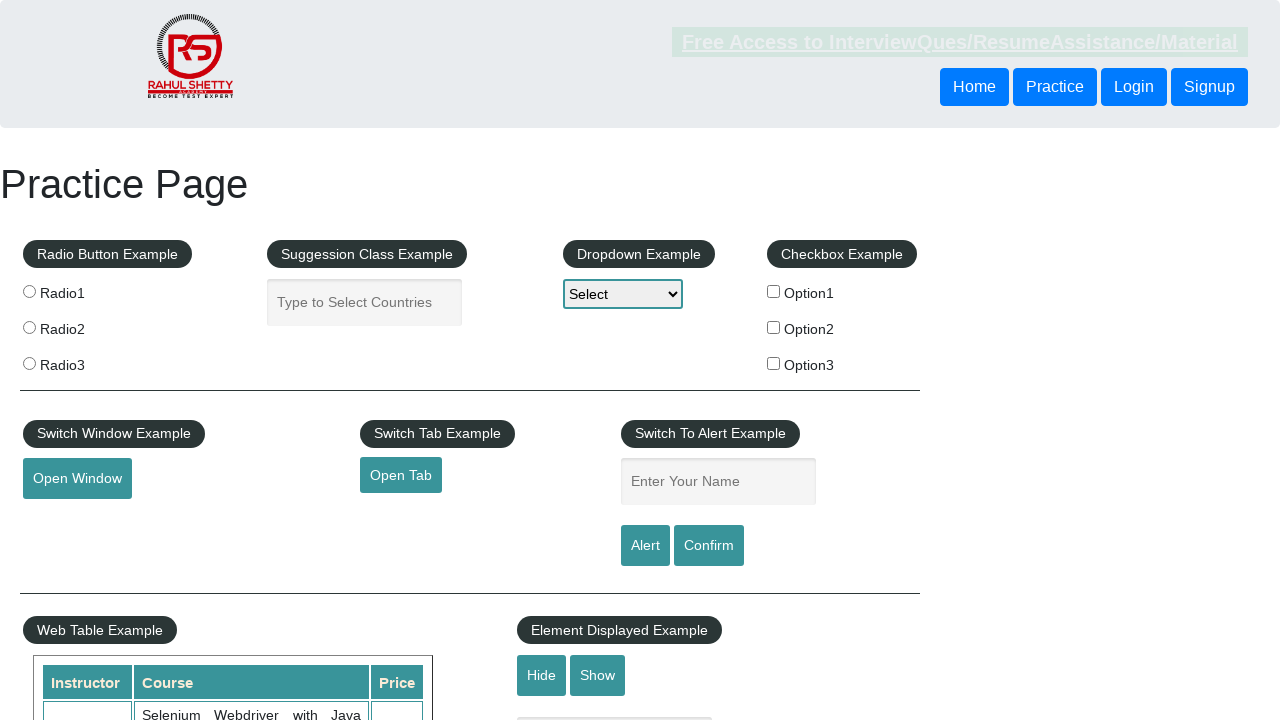

Clicked on radio button at (29, 291) on .radioButton
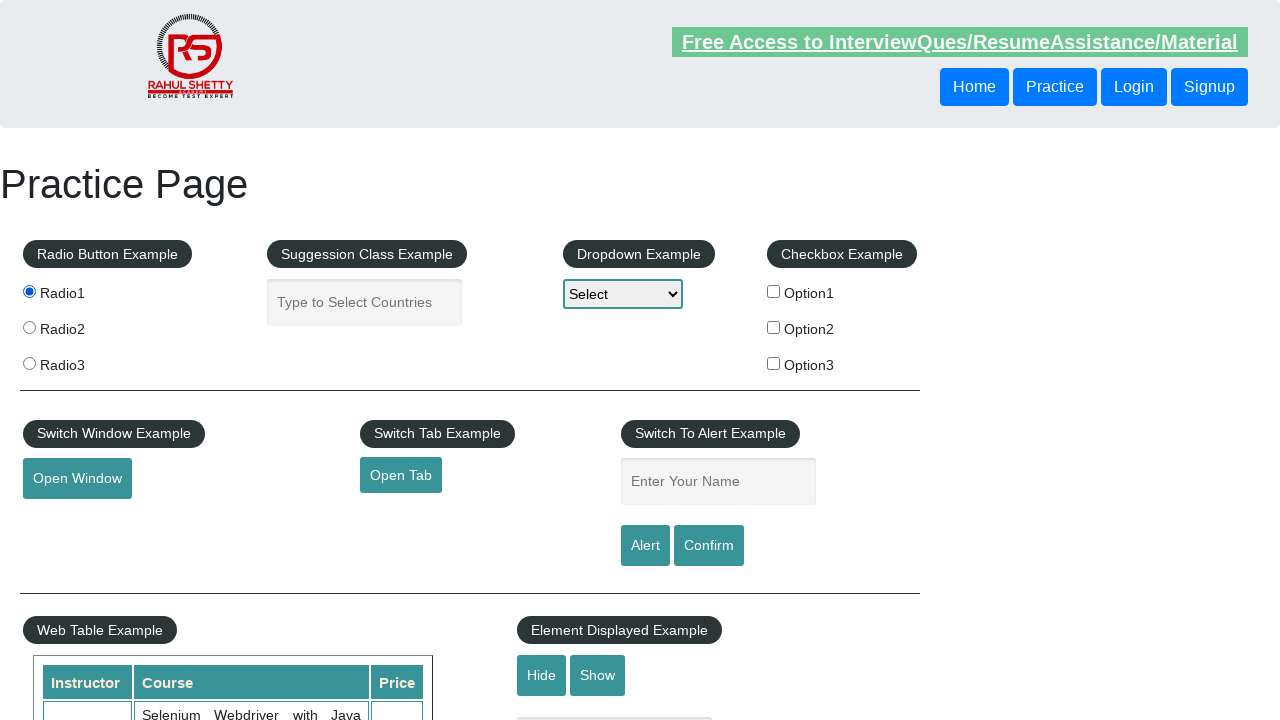

Verified radio button is selected
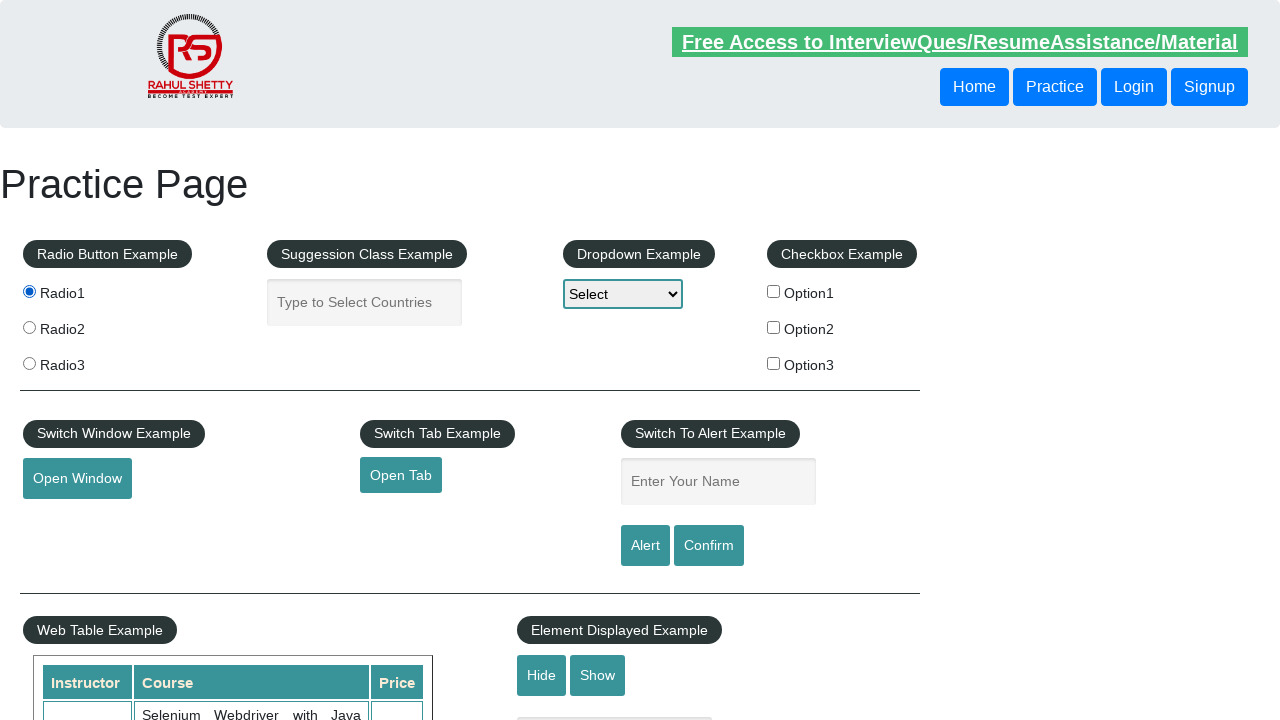

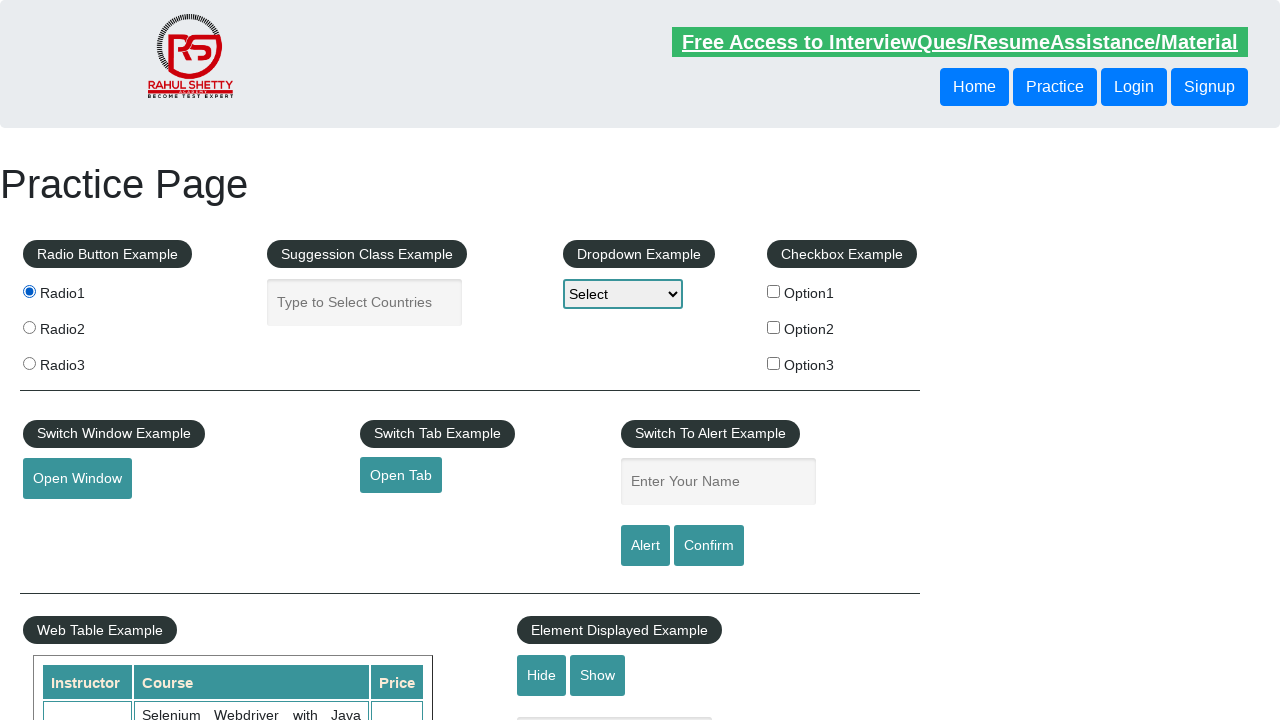